Tests movie ticket booking functionality by entering number of tickets, selecting ticket class, selecting registered user status, entering a promo code, and clicking the Book Now button to verify the final price calculation.

Starting URL: https://muntasir101.github.io/Movie-Ticket-Booking/

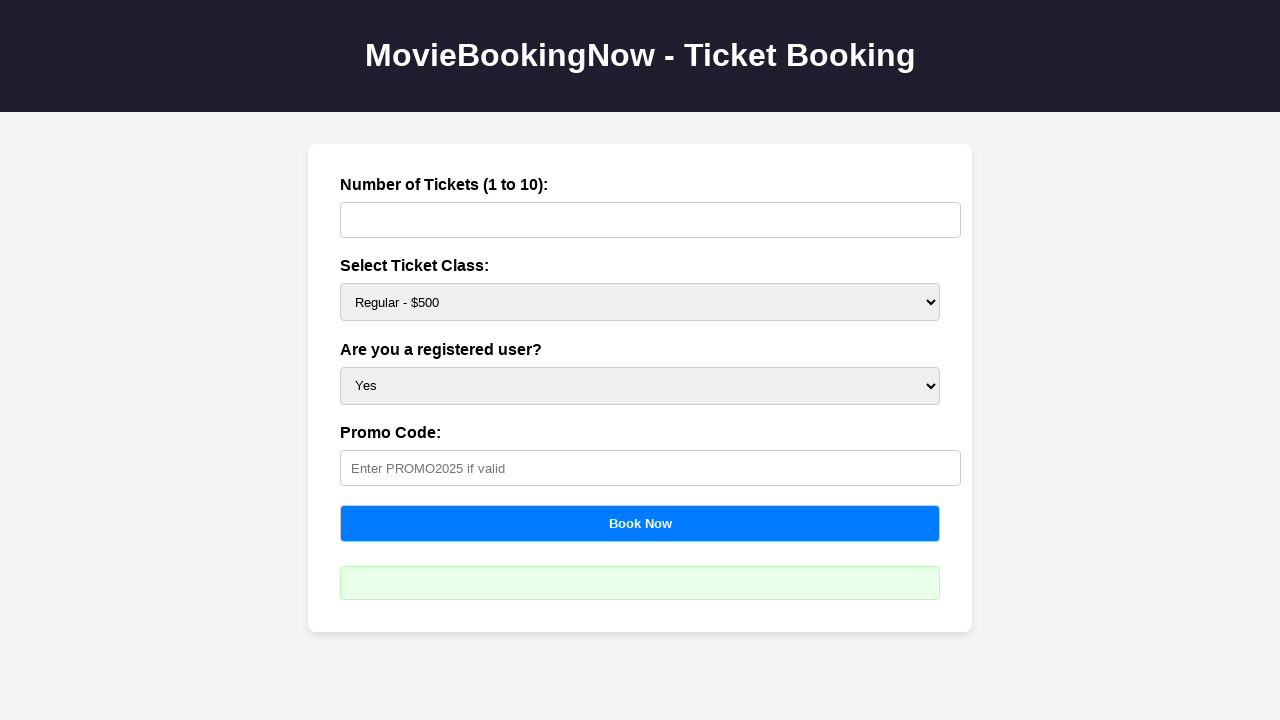

Waited for tickets input field to load
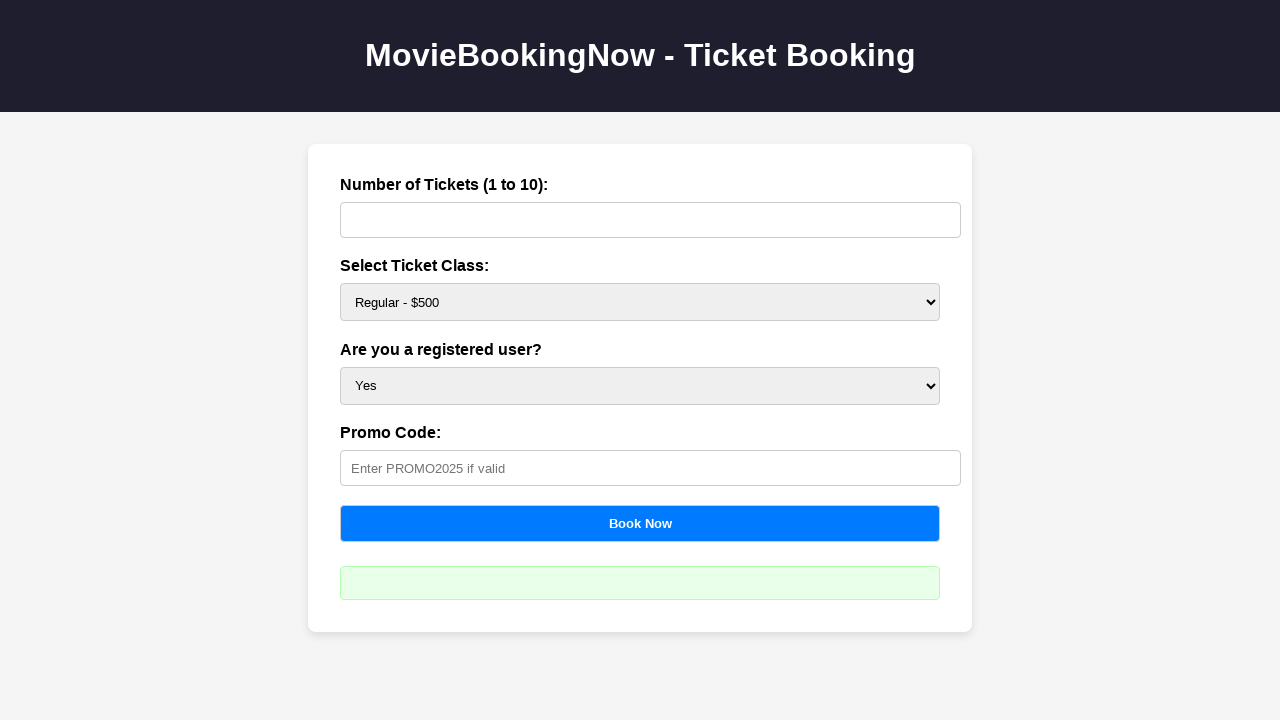

Entered number of tickets: 2 on #tickets
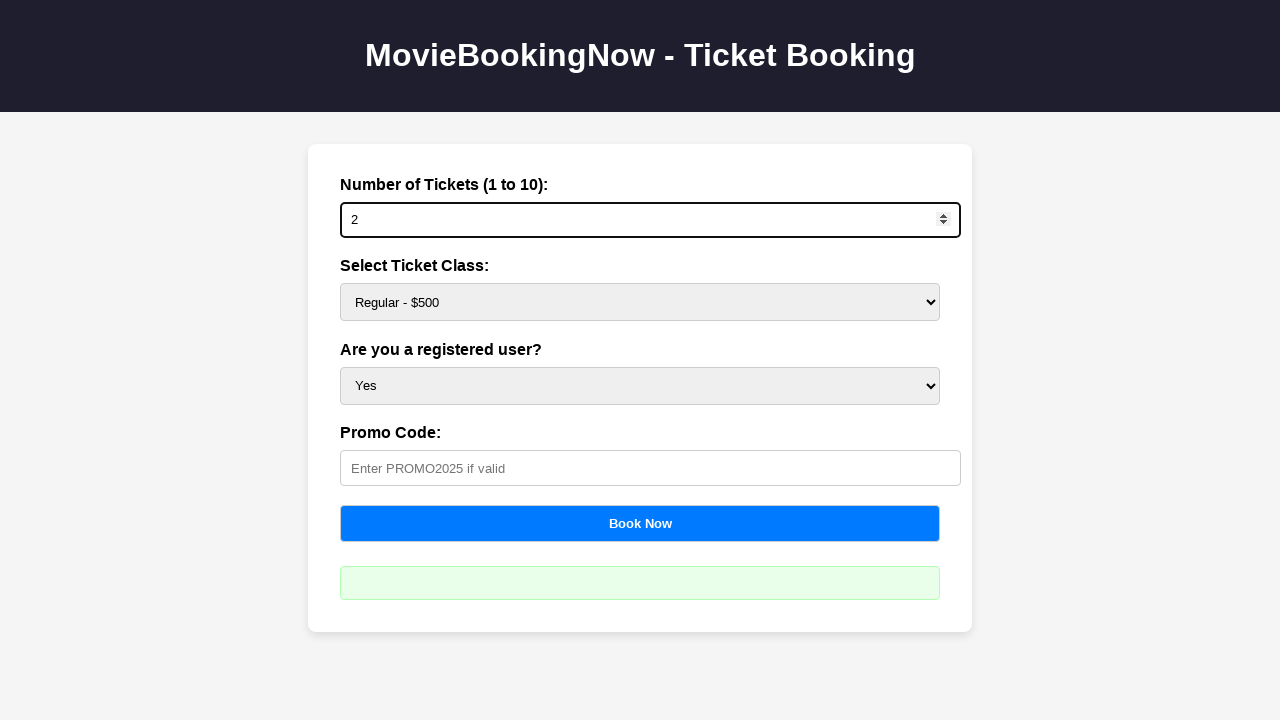

Selected ticket class Silver with price $750 on #price
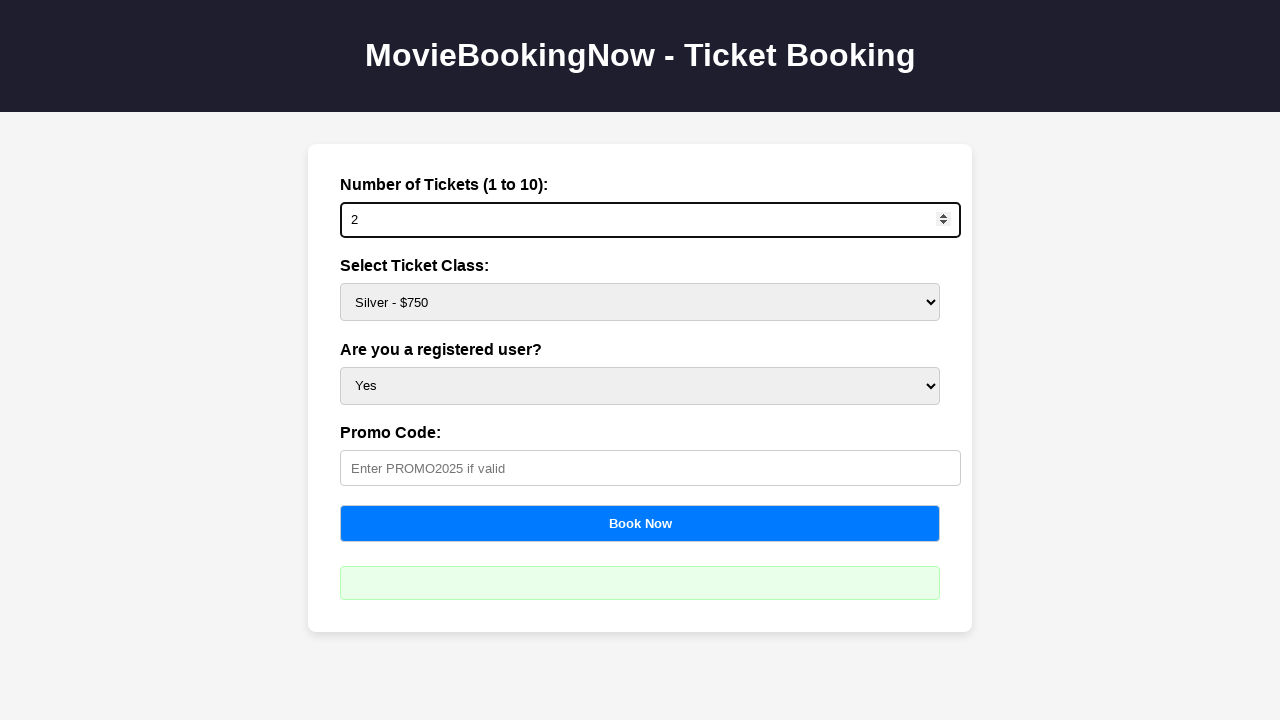

Selected registered user status: Yes on #user
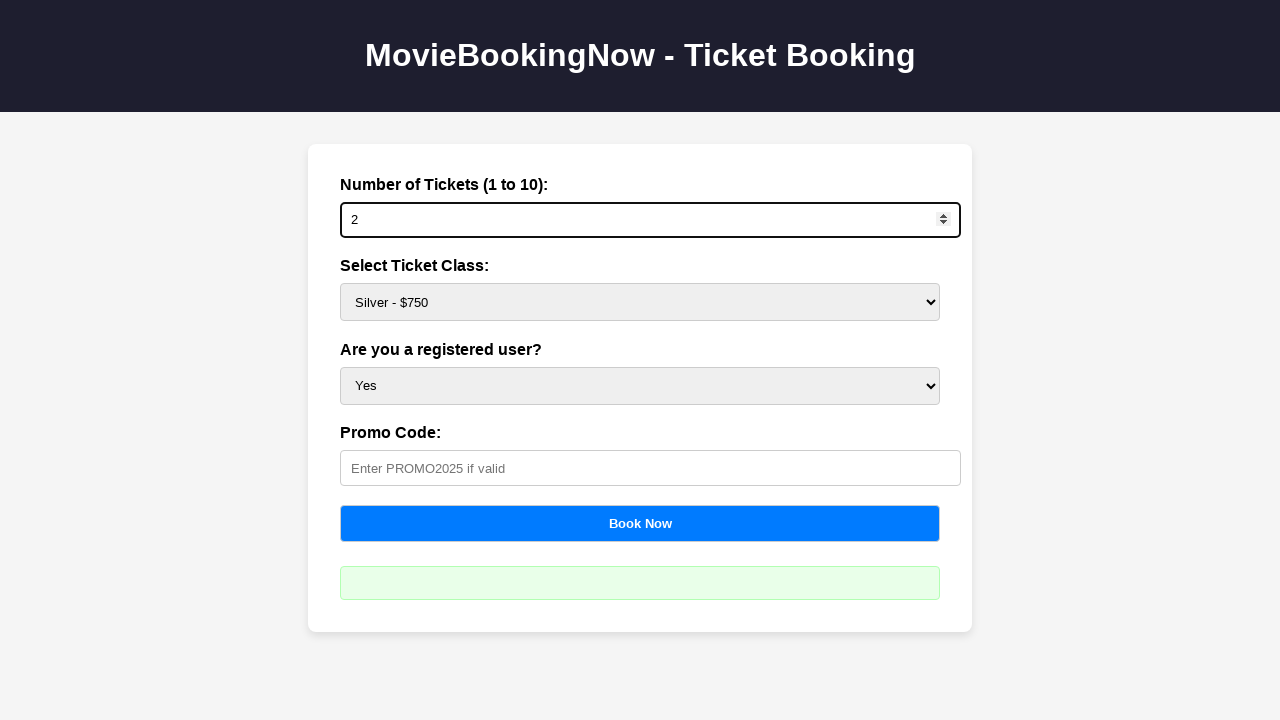

Entered promo code: PROMO2025 on #promo
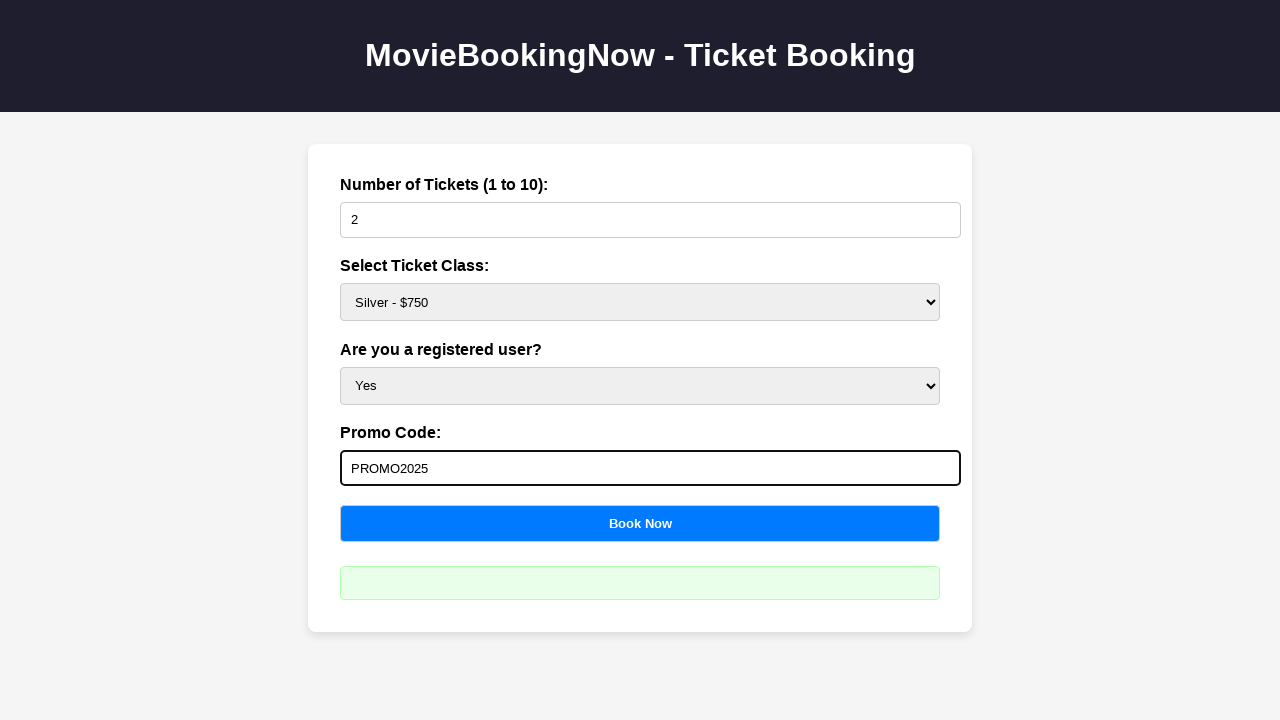

Clicked Book Now button to calculate final price at (640, 523) on button[onclick='calculateBooking()']
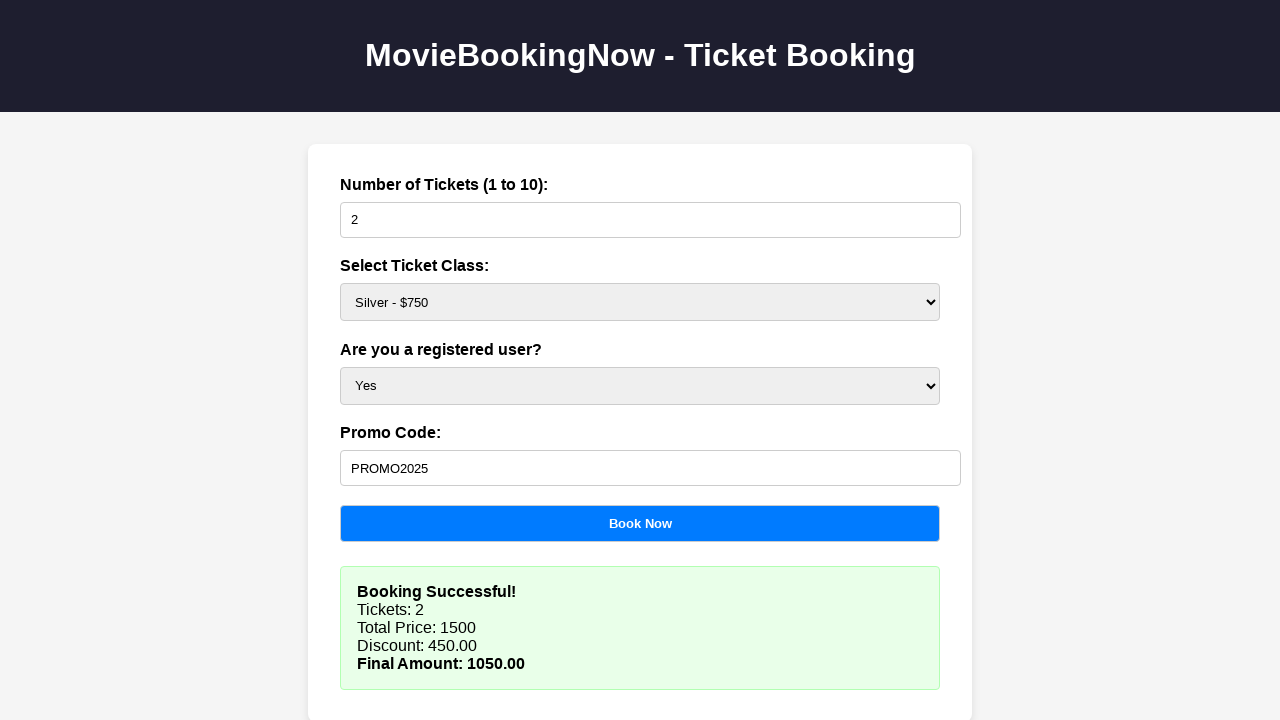

Final price calculation displayed and verified
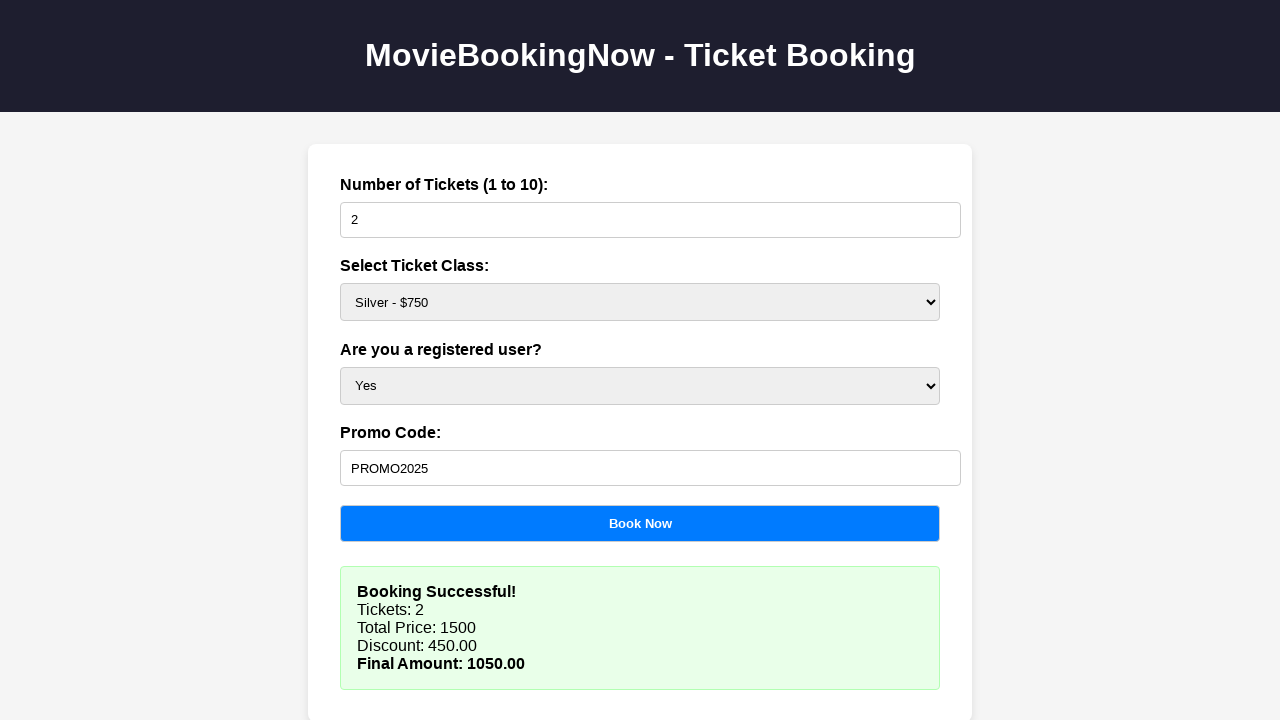

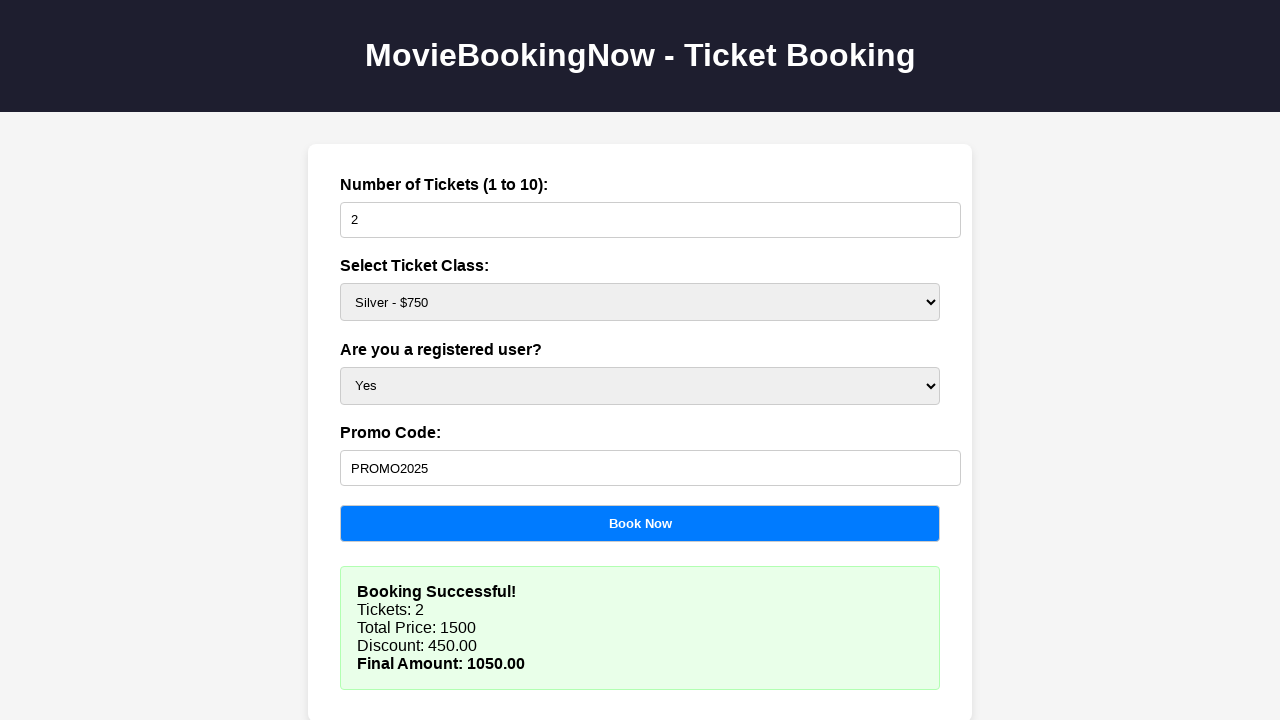